Tests checkbox functionality by clicking on a checkbox and verifying its state

Starting URL: https://rahulshettyacademy.com/AutomationPractice/

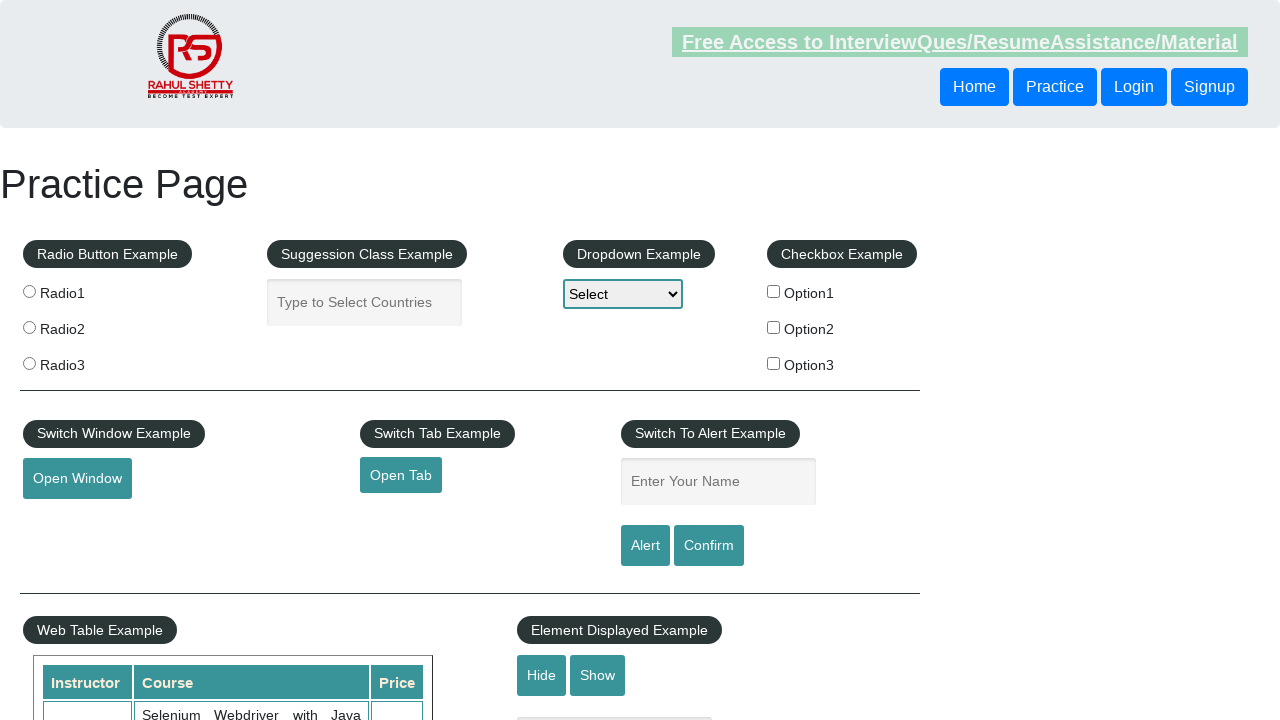

Clicked on the second checkbox option at (774, 327) on #checkBoxOption2
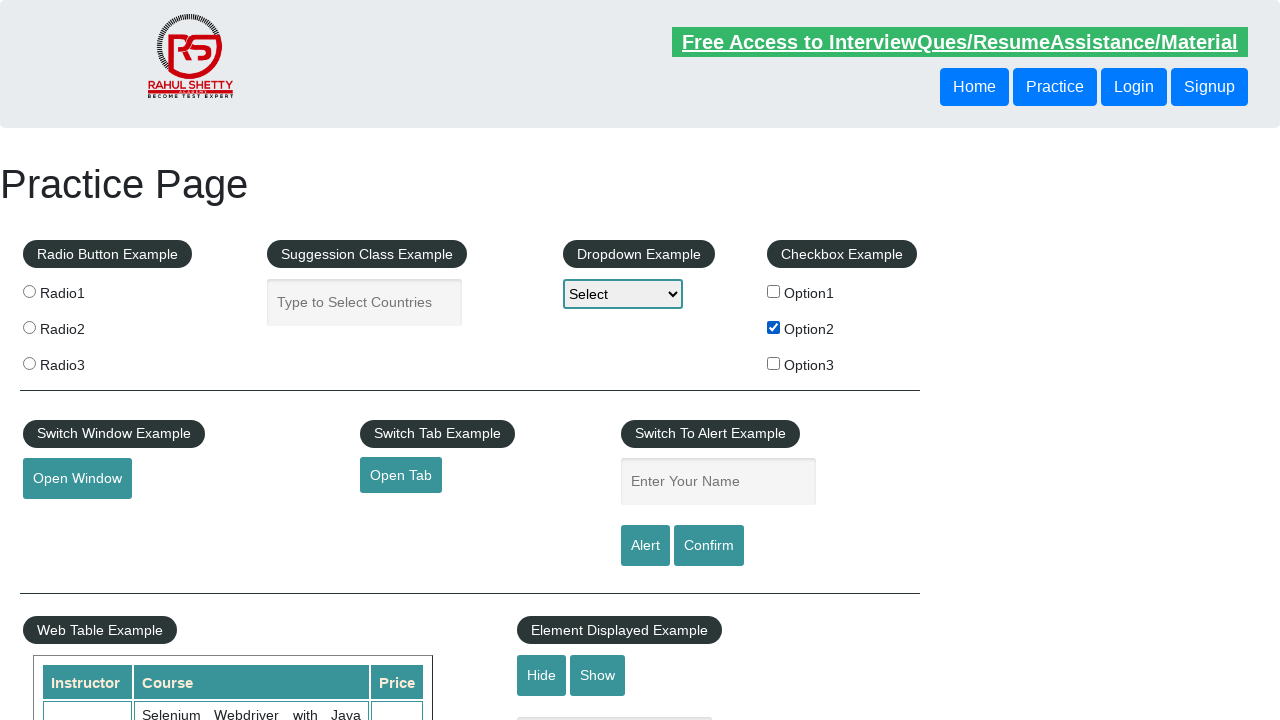

Located the checkbox element
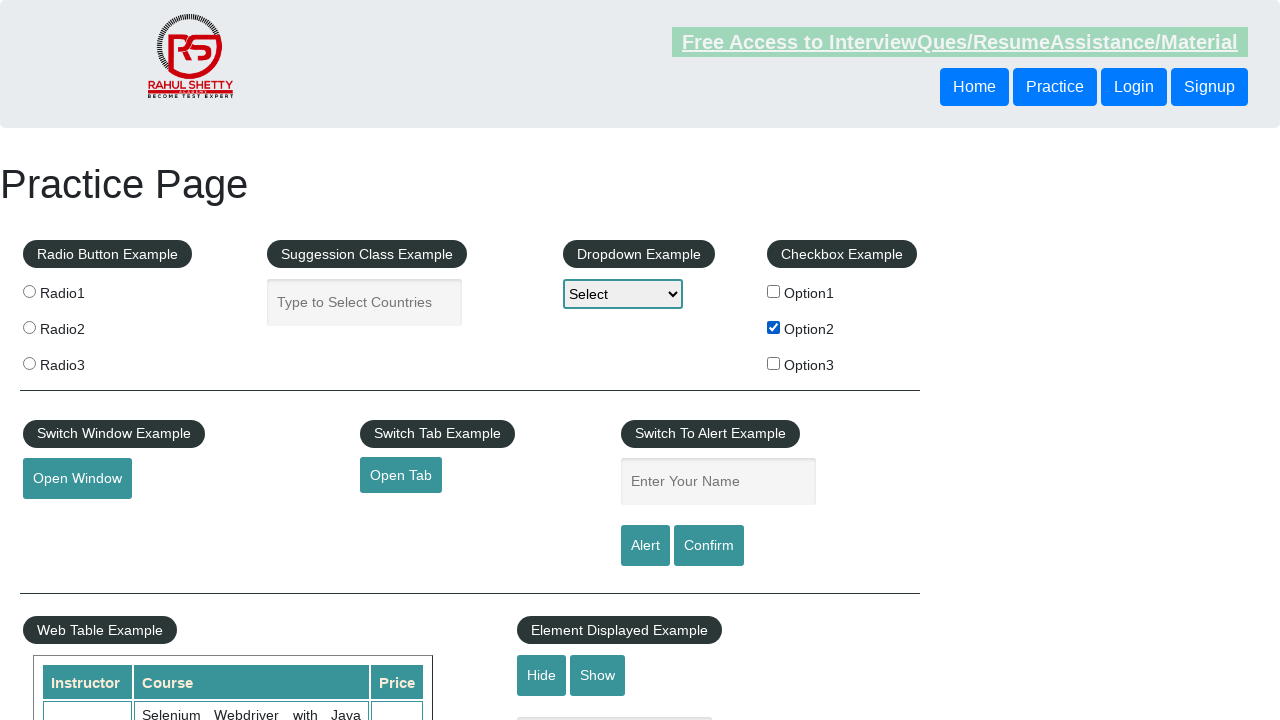

Verified that the checkbox is checked
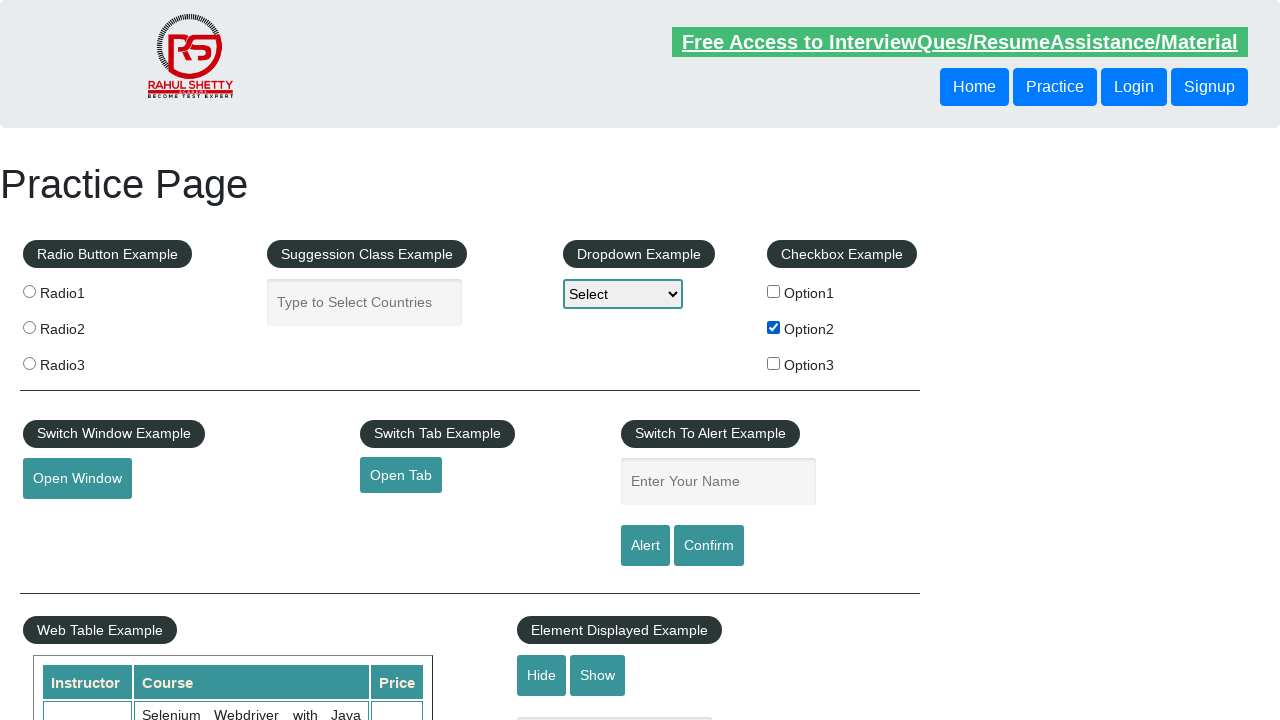

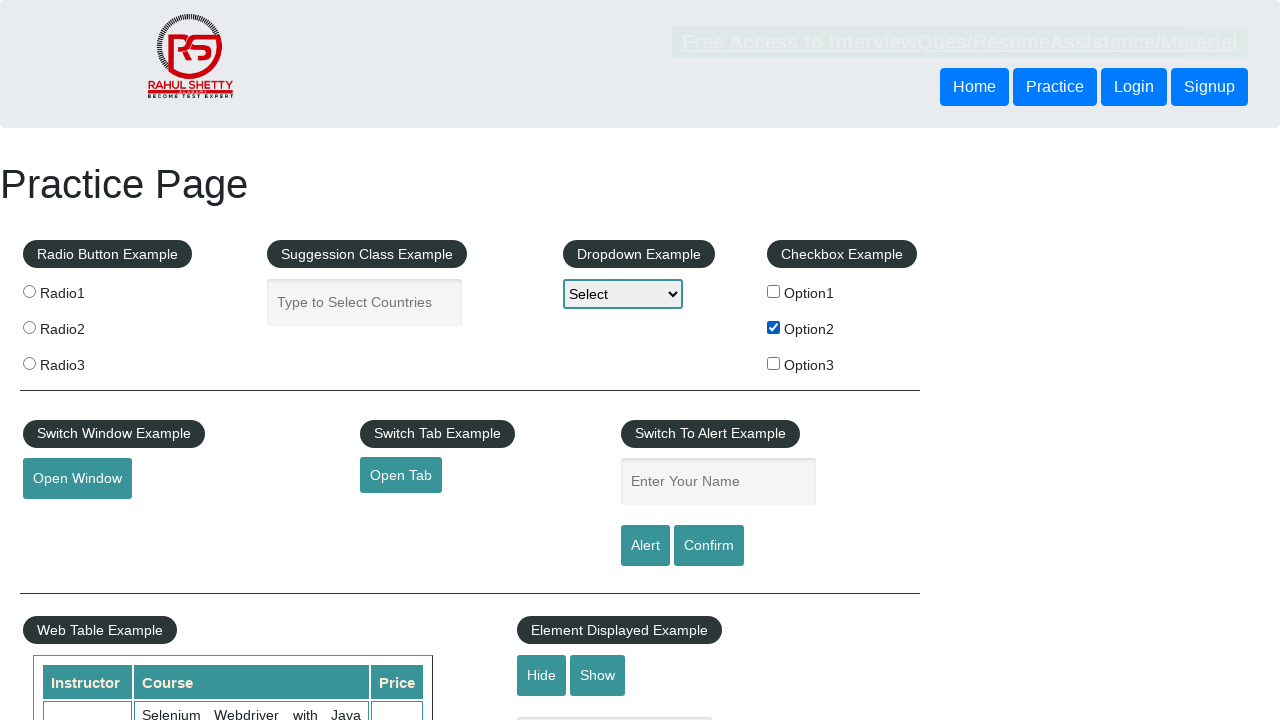